Navigates to the Rahul Shetty Academy Selenium Practice page and verifies it loads successfully.

Starting URL: https://rahulshettyacademy.com/seleniumPractise/#/

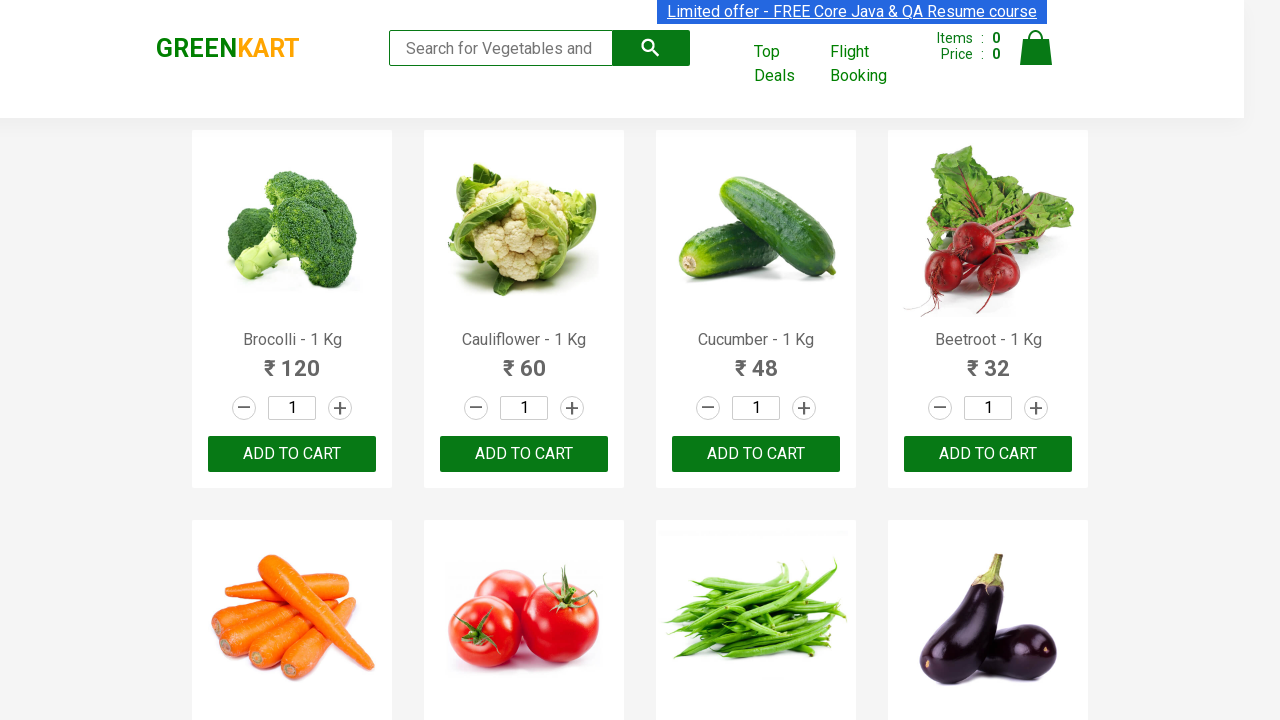

Navigated to Rahul Shetty Academy Selenium Practice page
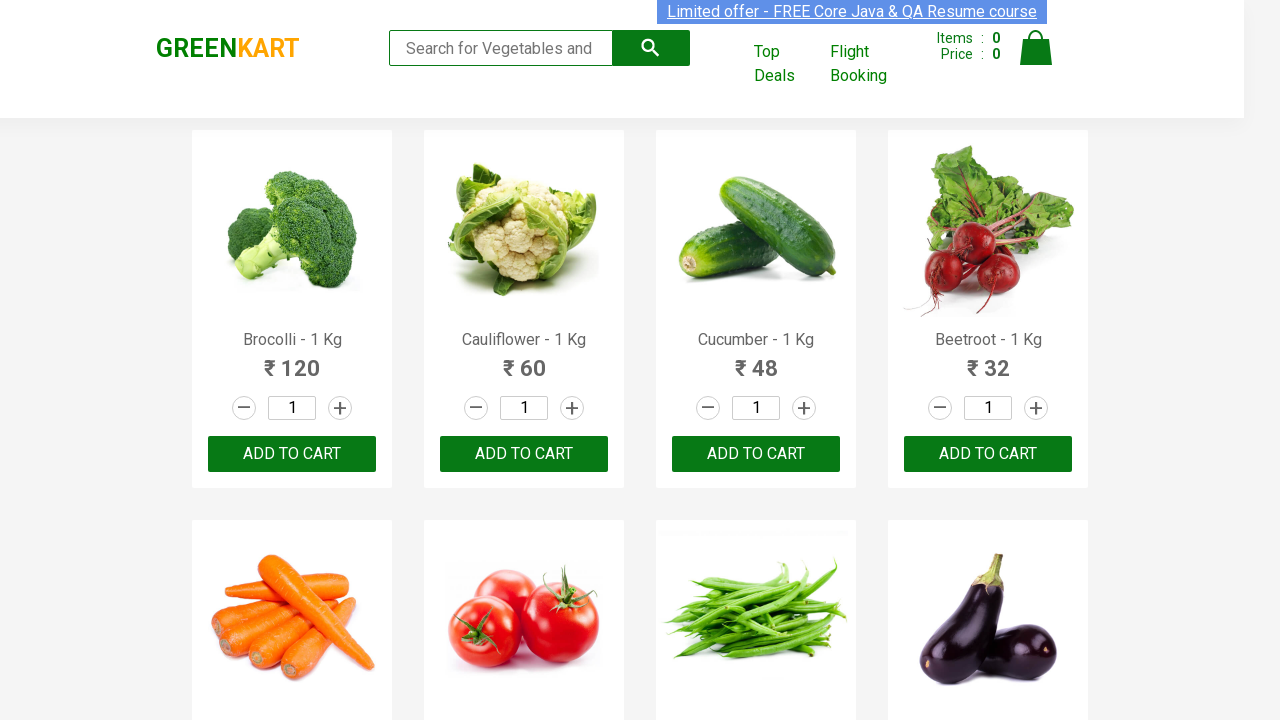

Page DOM content loaded successfully
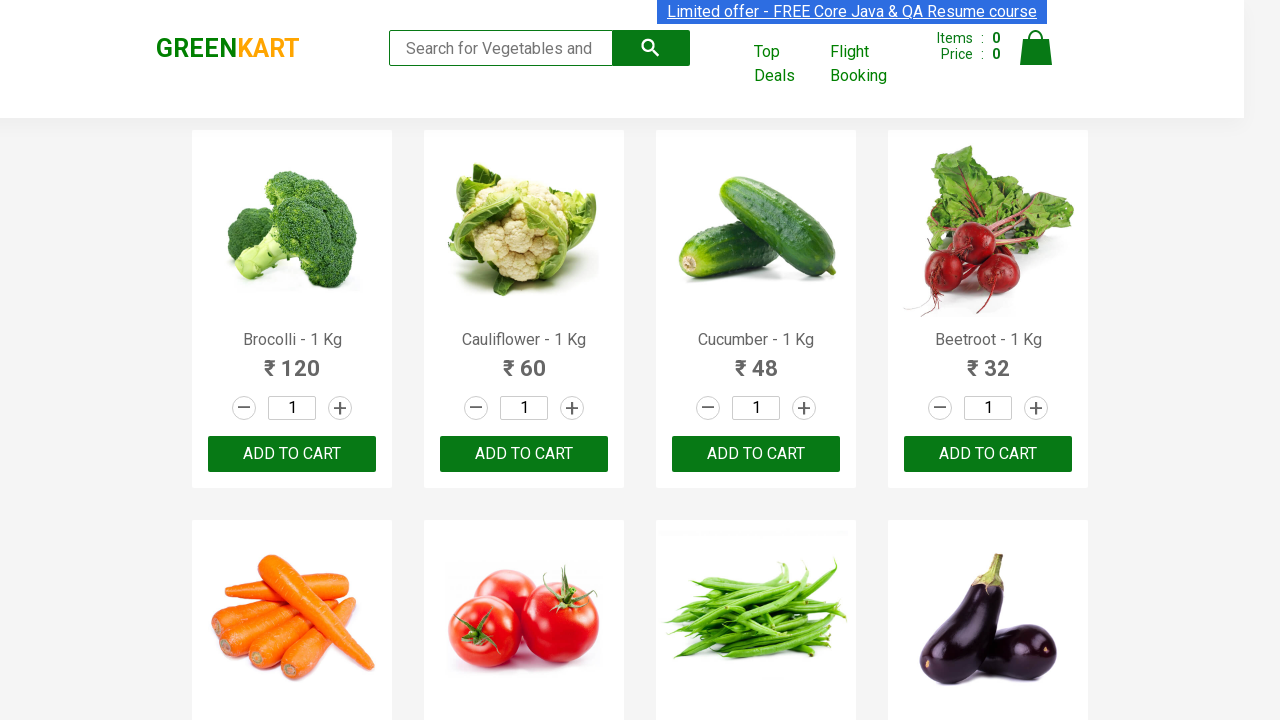

Verified page title exists and page loaded successfully
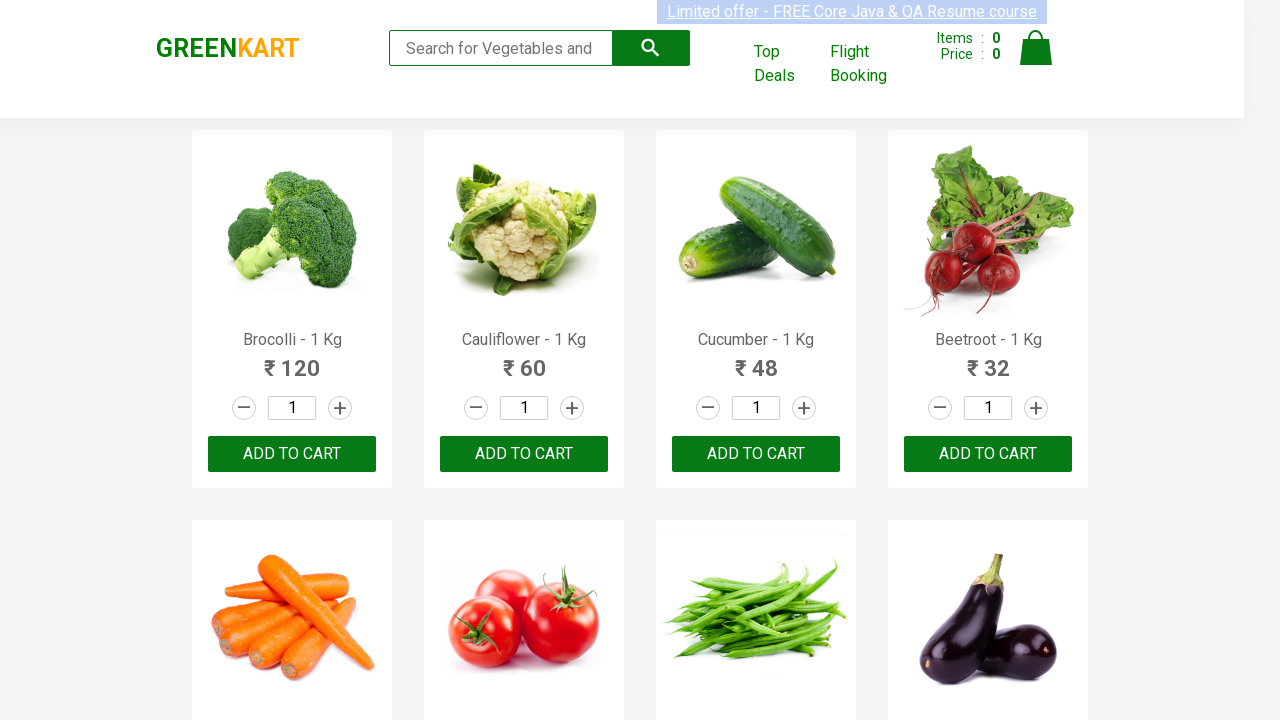

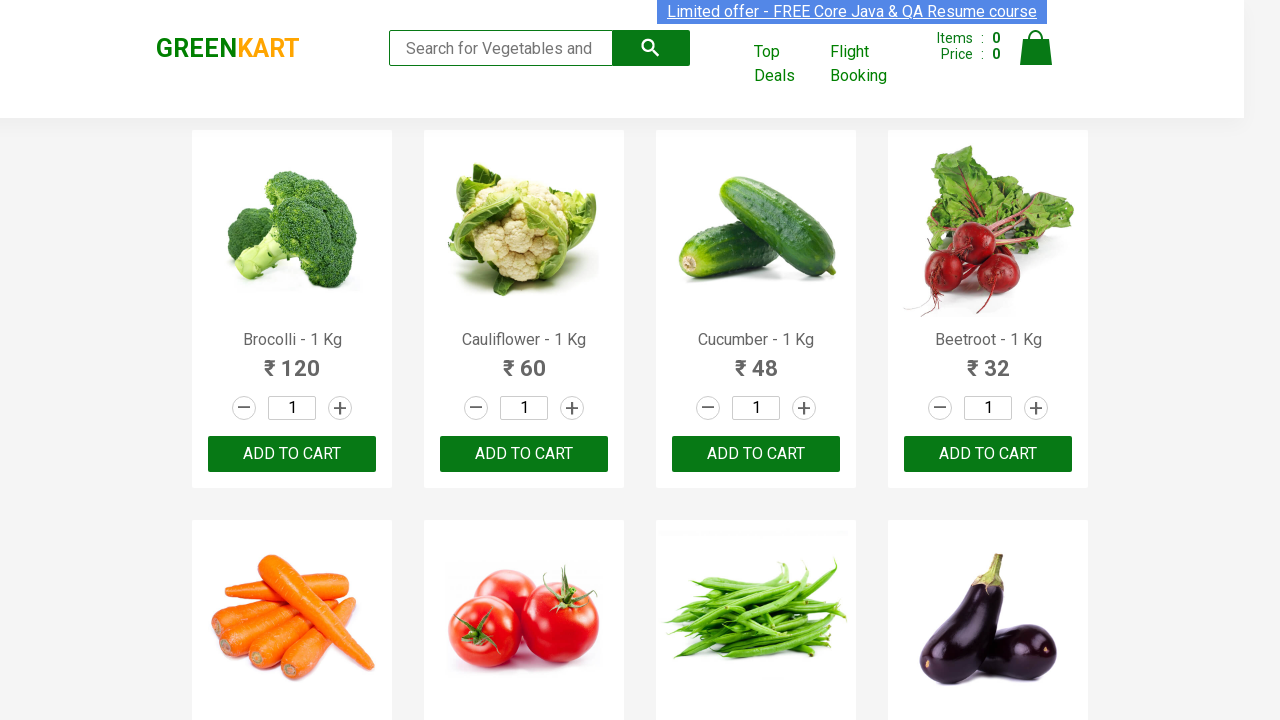